Tests the registration form by filling in user details and submitting the form to create a new account

Starting URL: https://parabank.parasoft.com/parabank/index.htm

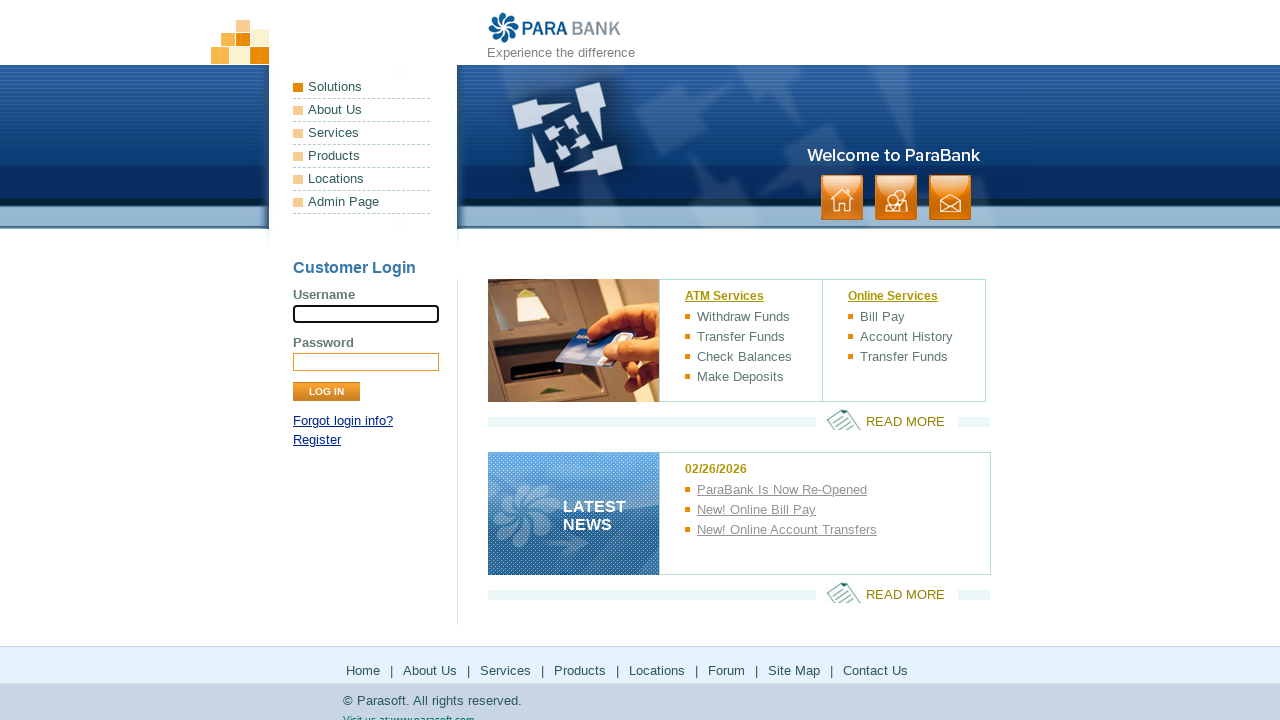

Clicked Register link at (317, 440) on xpath=//a[contains(text(),'Register')]
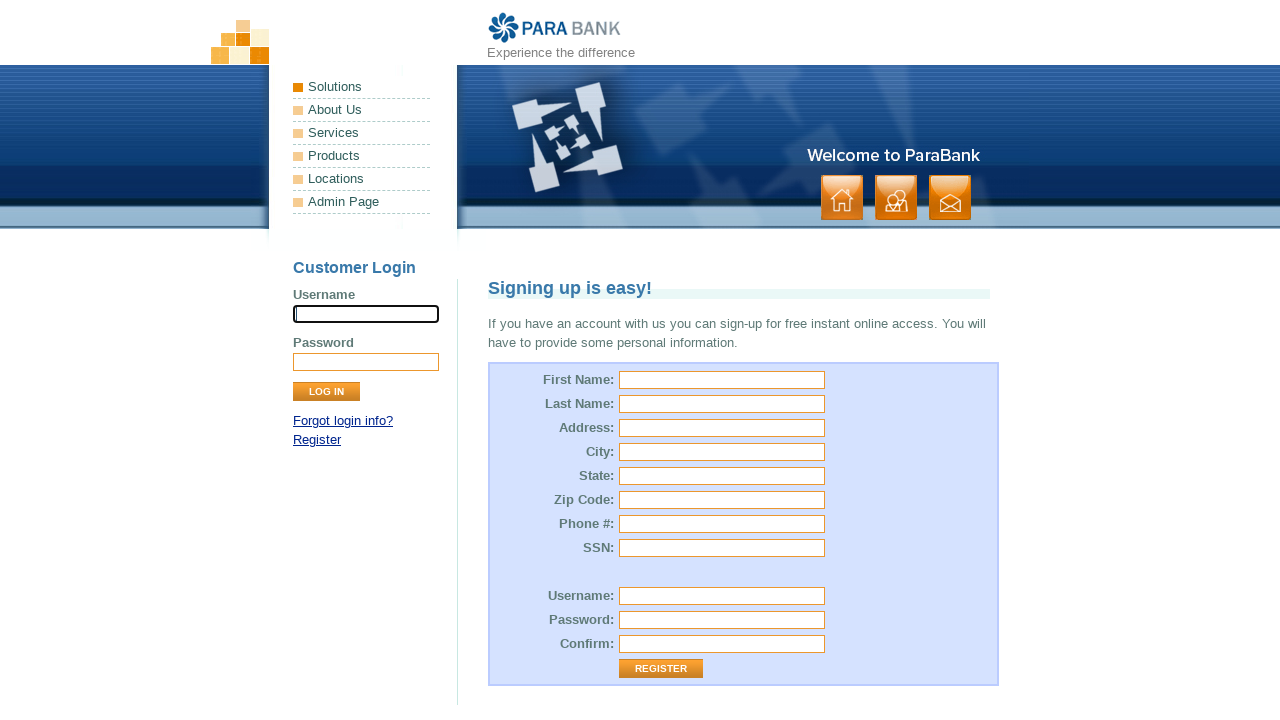

Registration form loaded - 'Signing up is easy!' heading appeared
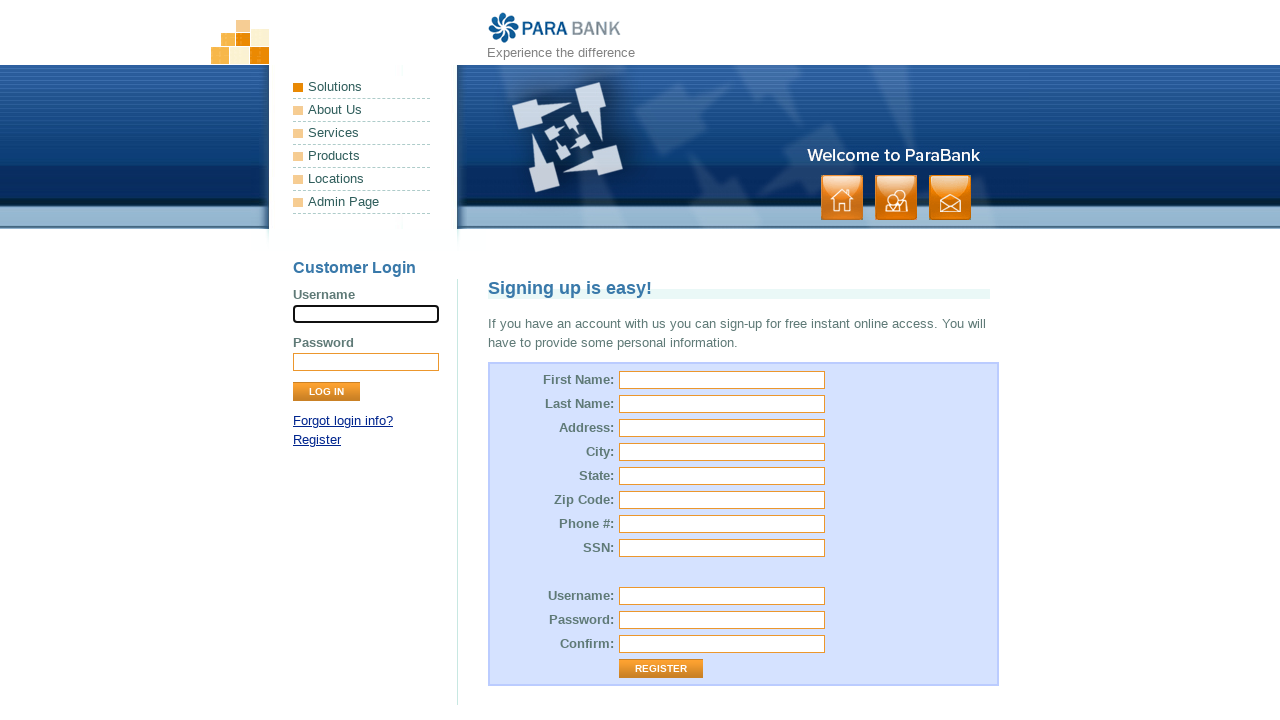

Filled first name field with 'Vimal' on //input[@id='customer.firstName']
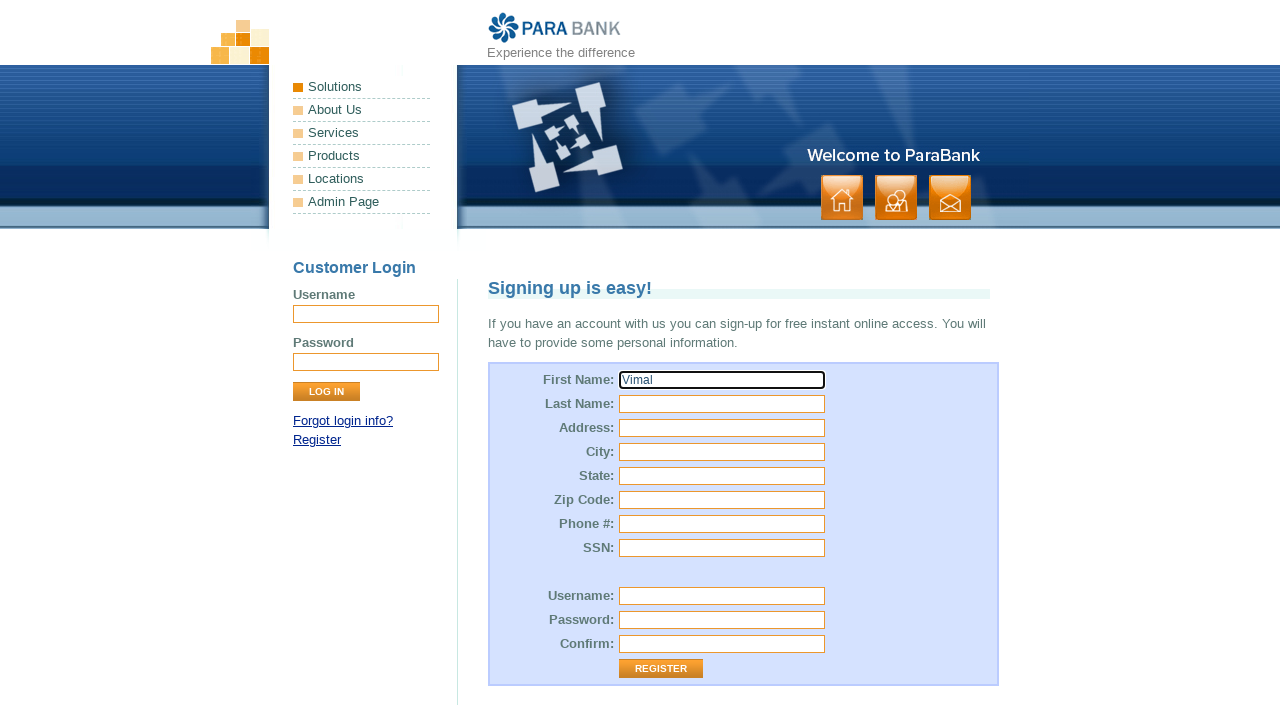

Filled last name field with 'Patel' on //input[@id='customer.lastName']
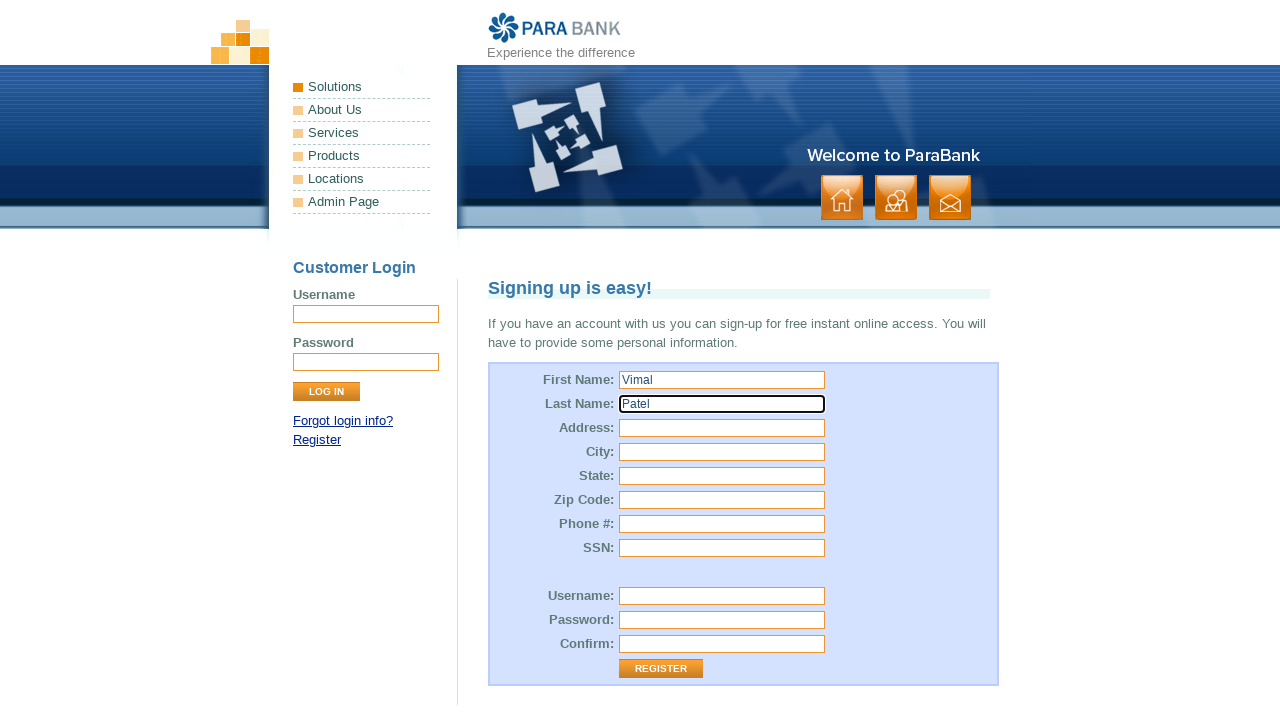

Filled street address field with '138 Church Street' on //input[@id='customer.address.street']
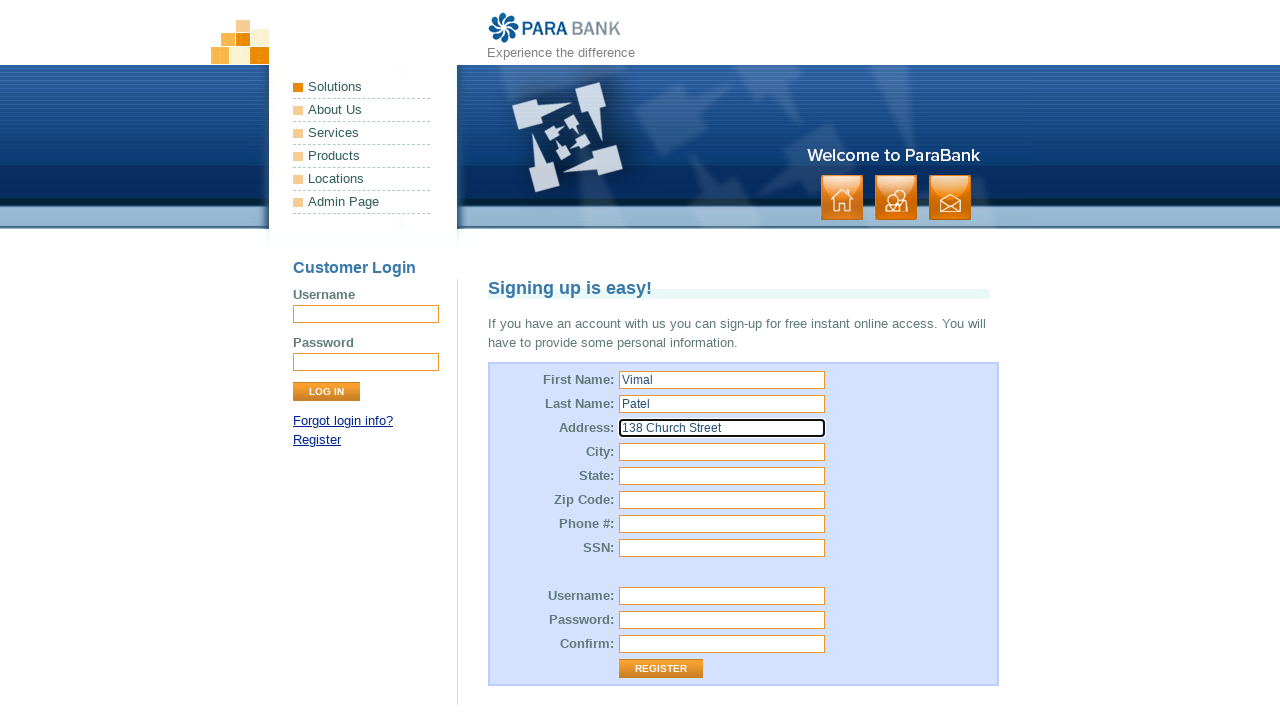

Filled city field with 'London' on //input[@id='customer.address.city']
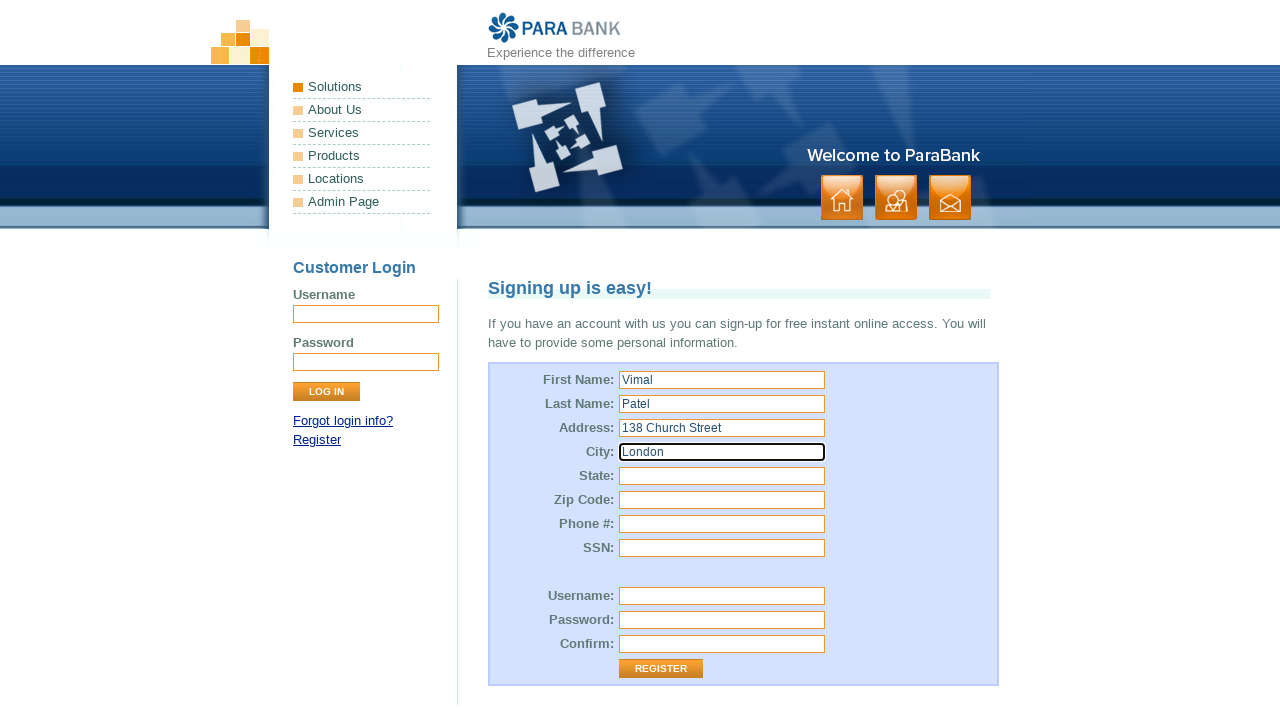

Filled state field with 'Middx' on //input[@id='customer.address.state']
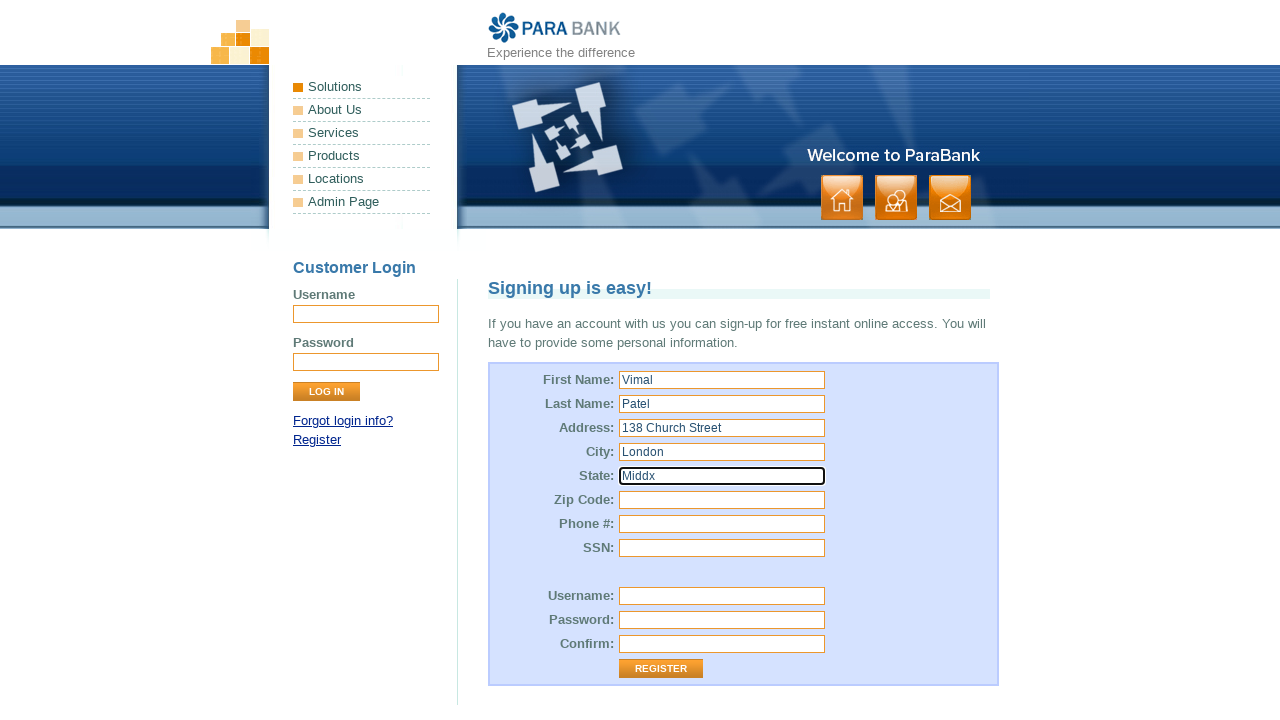

Filled zip code field with 'NW8 8EX' on //input[@id='customer.address.zipCode']
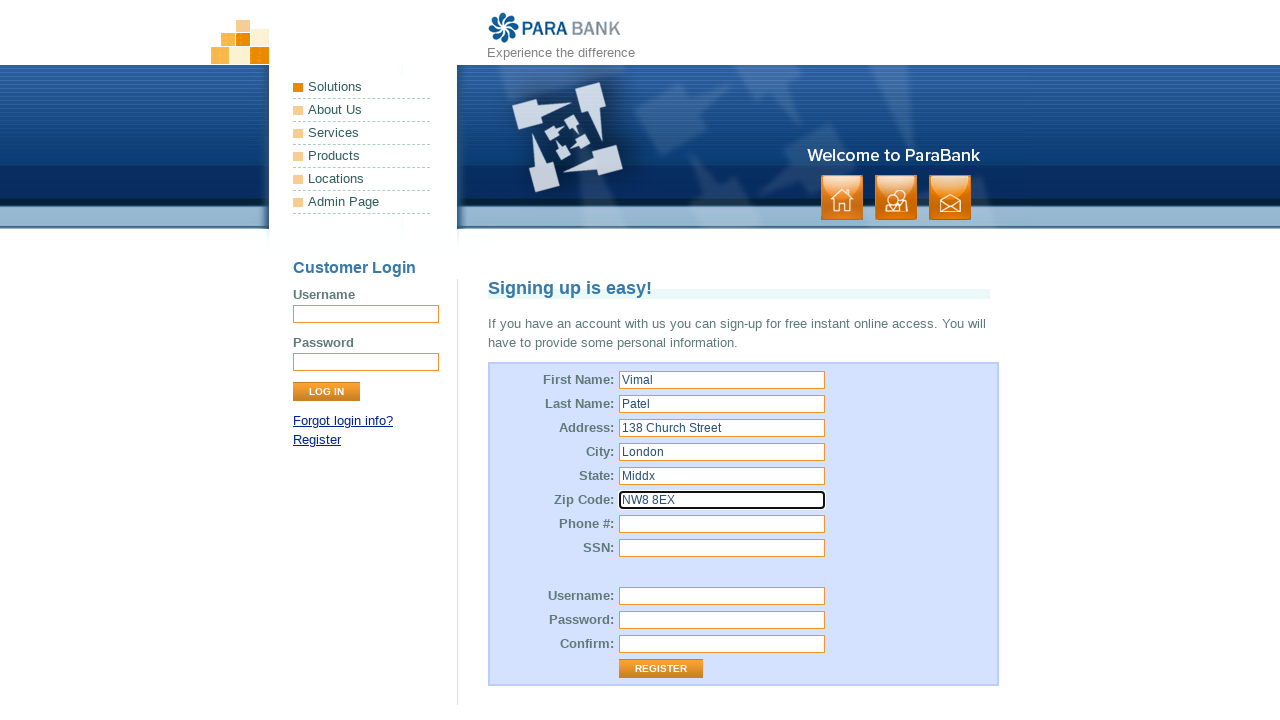

Filled phone number field with '020 7723 5205' on //input[@id='customer.phoneNumber']
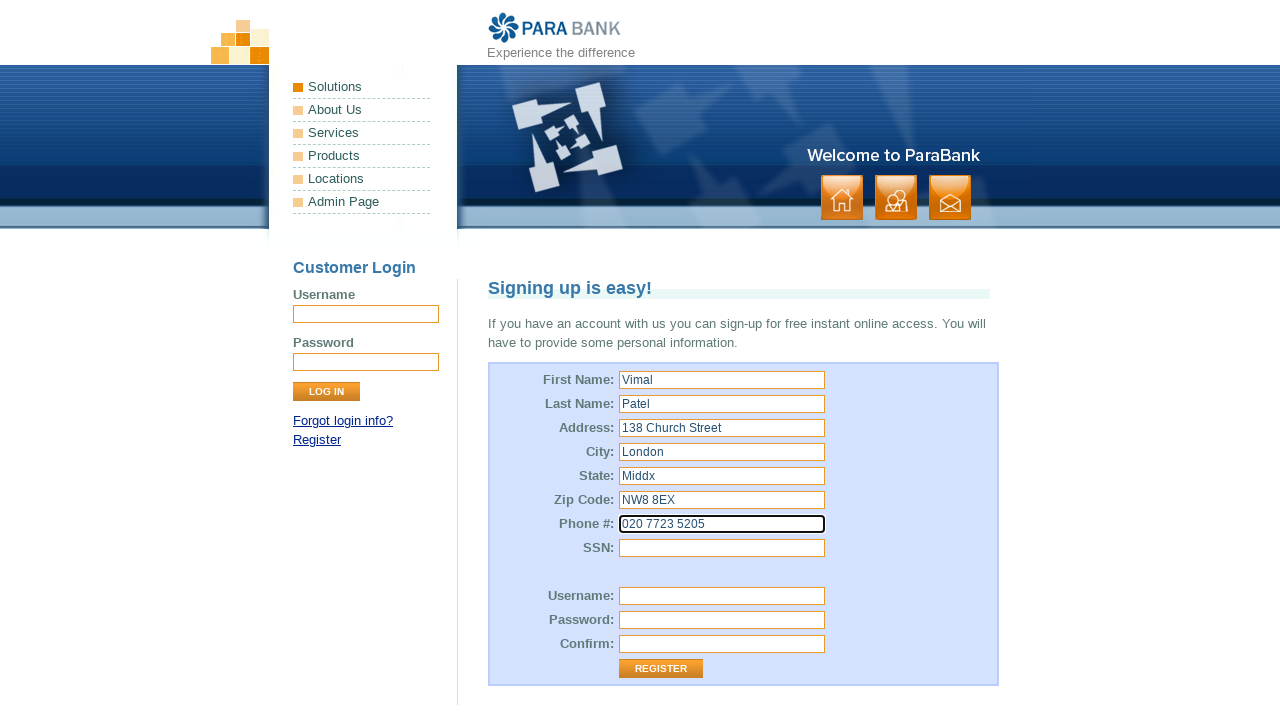

Filled SSN field with 'VP 37 95 95 D' on //input[@id='customer.ssn']
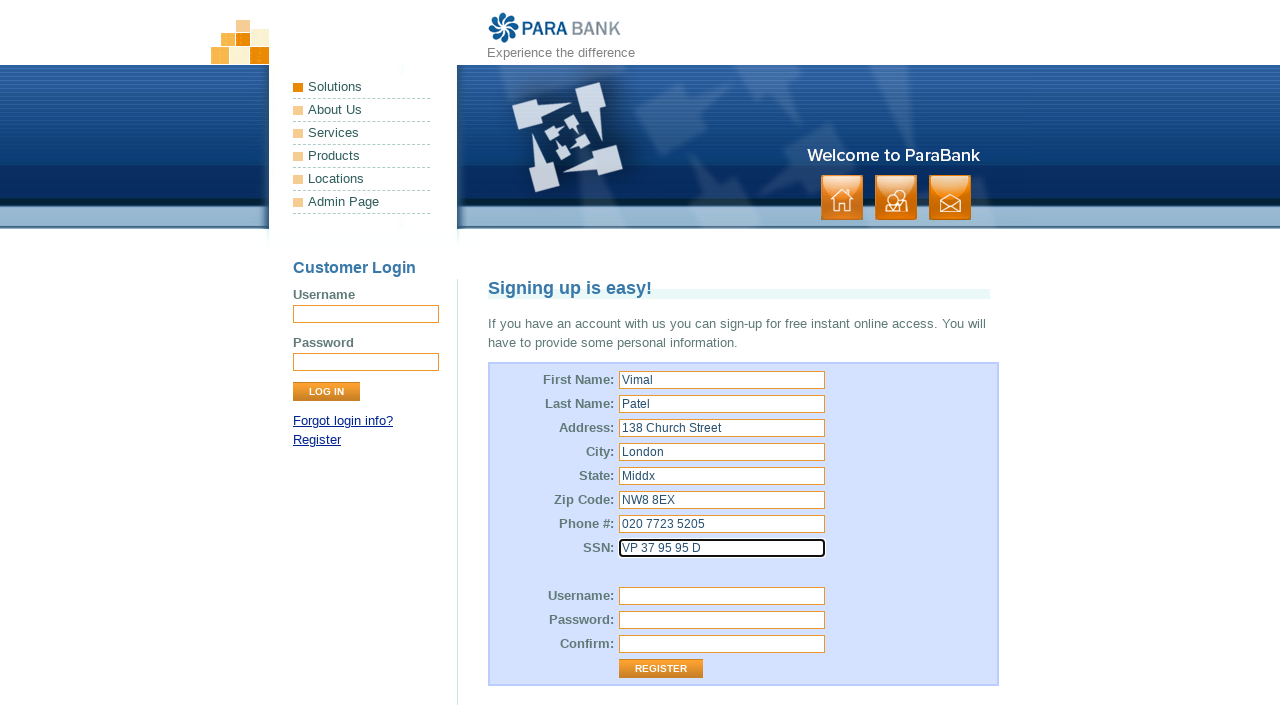

Filled username field with 'vpatel47' on //input[@id='customer.username']
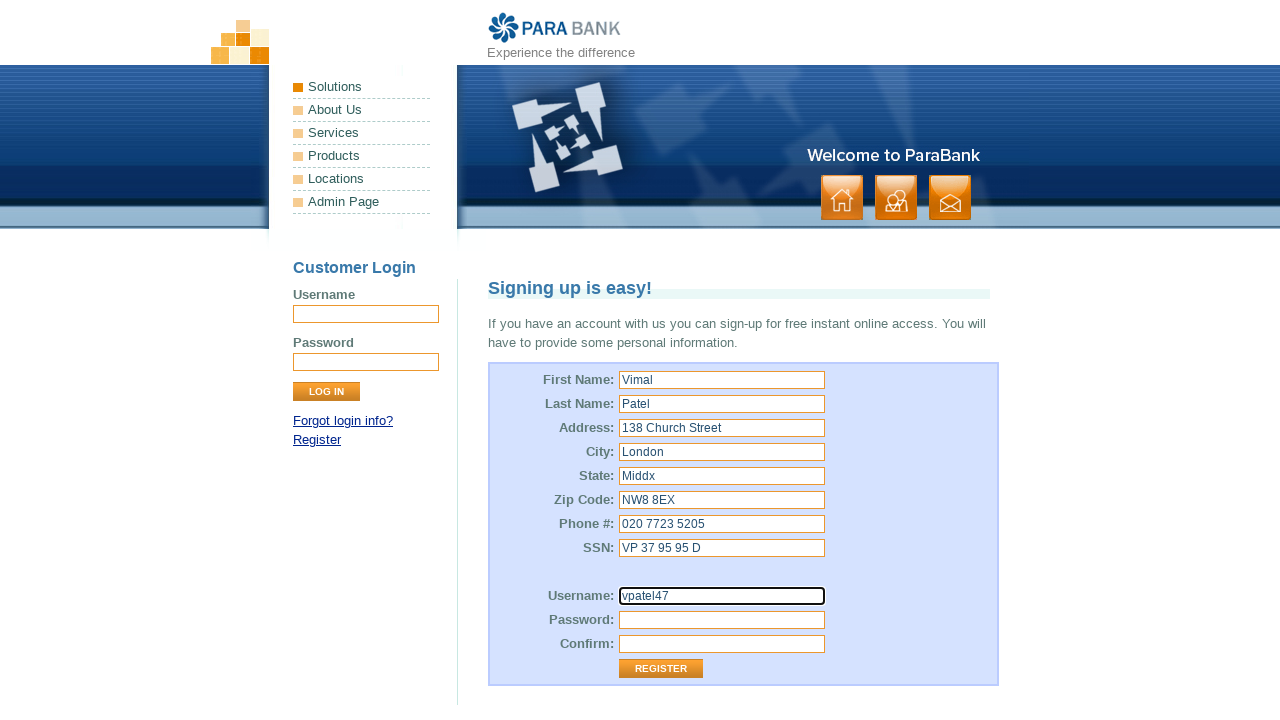

Filled password field with '123456' on //input[@id='customer.password']
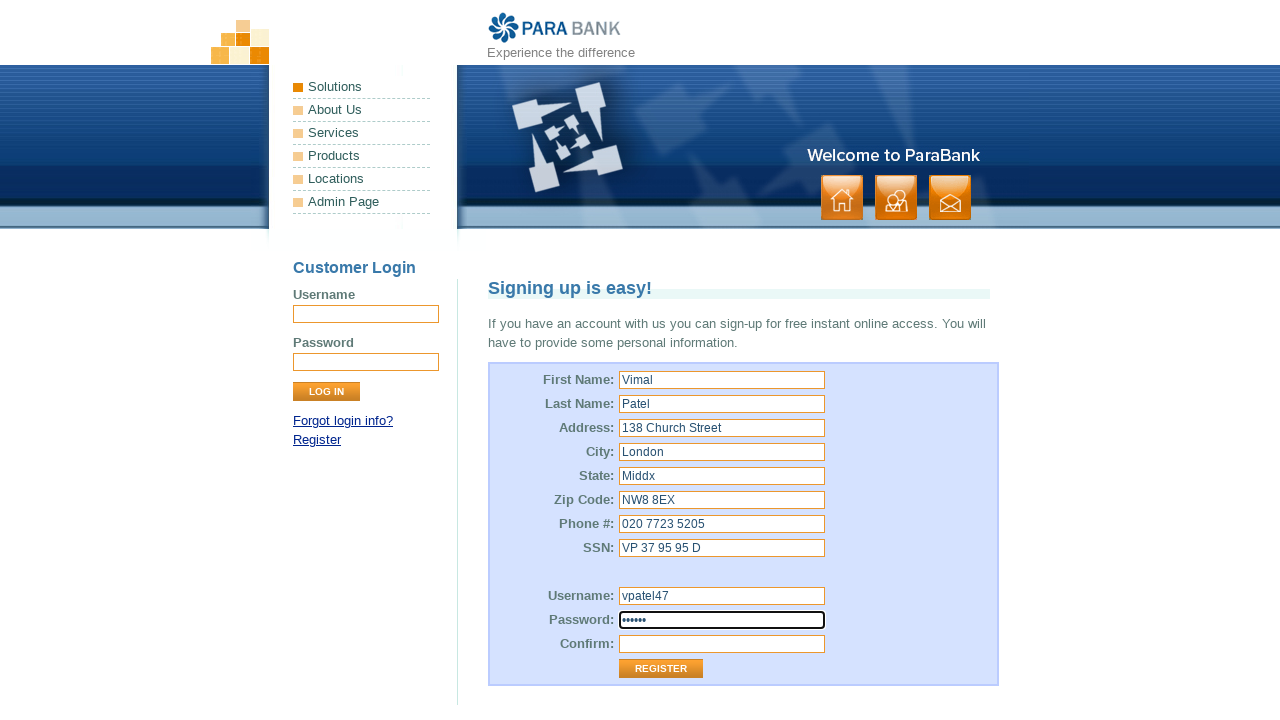

Filled confirm password field with '123456' on //input[@id='repeatedPassword']
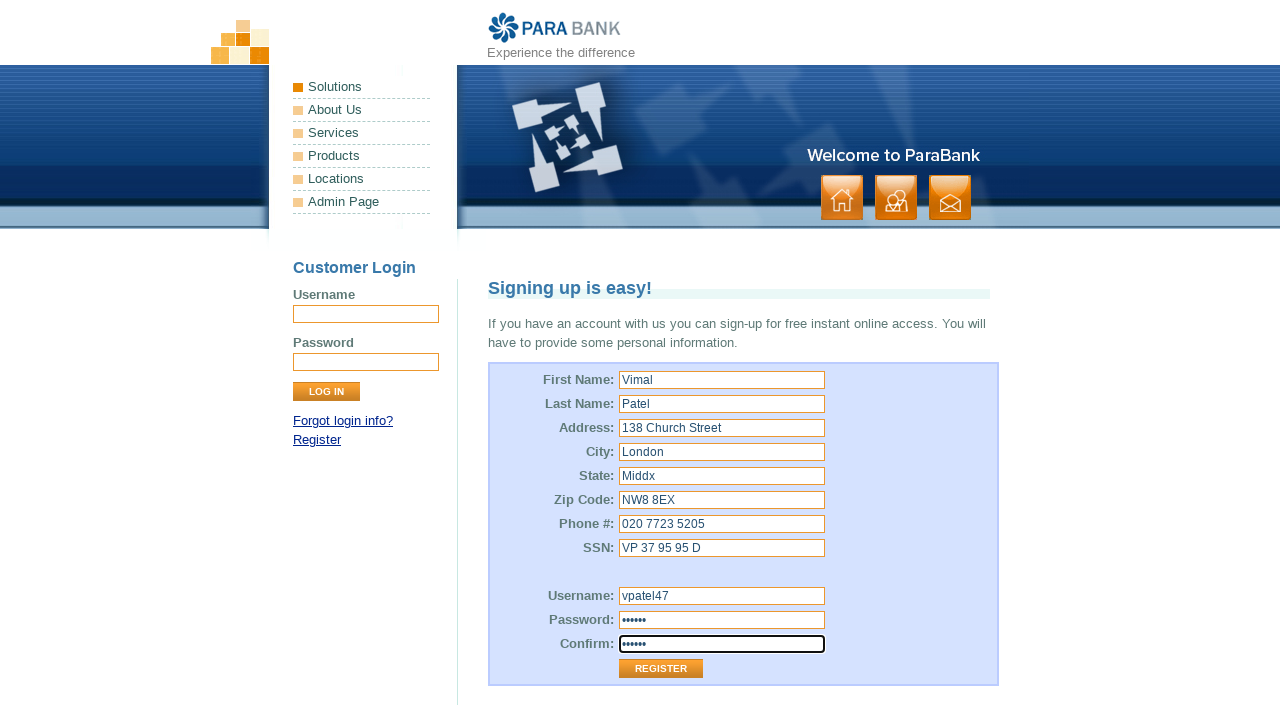

Clicked Register button to submit the registration form at (661, 669) on xpath=//tbody/tr[13]/td[2]/input[1]
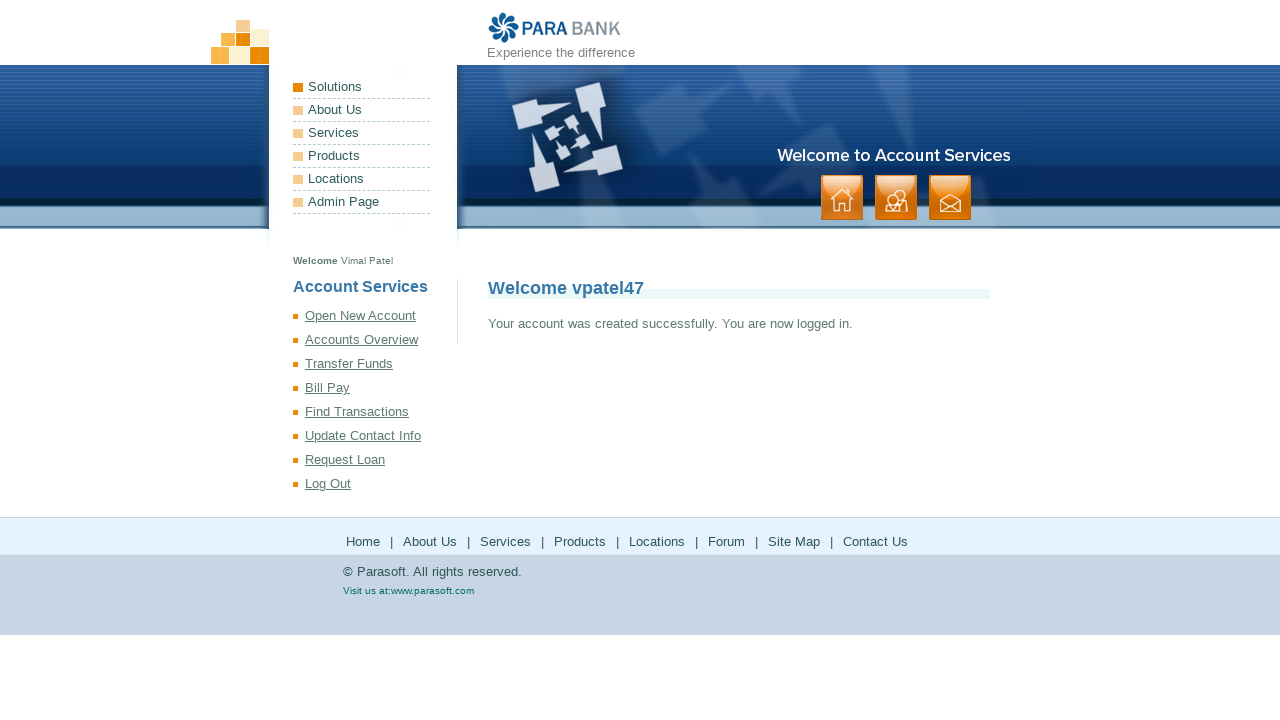

Account creation success message appeared - registration completed successfully
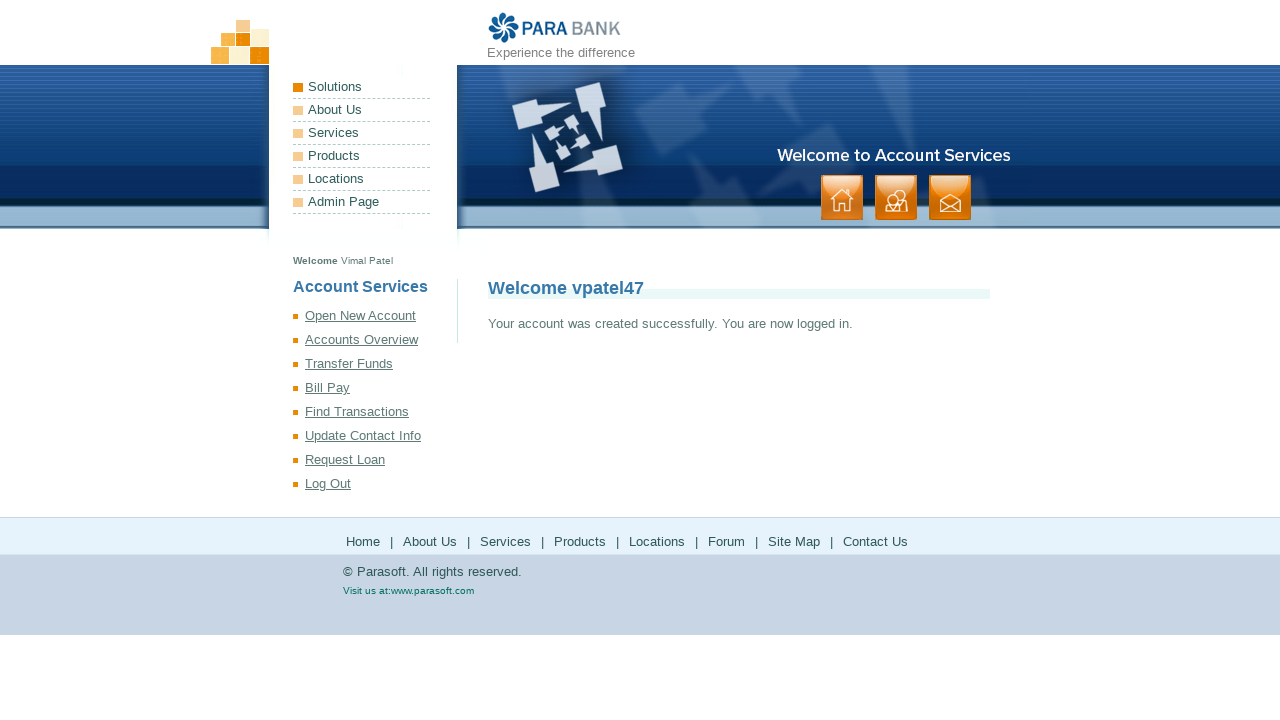

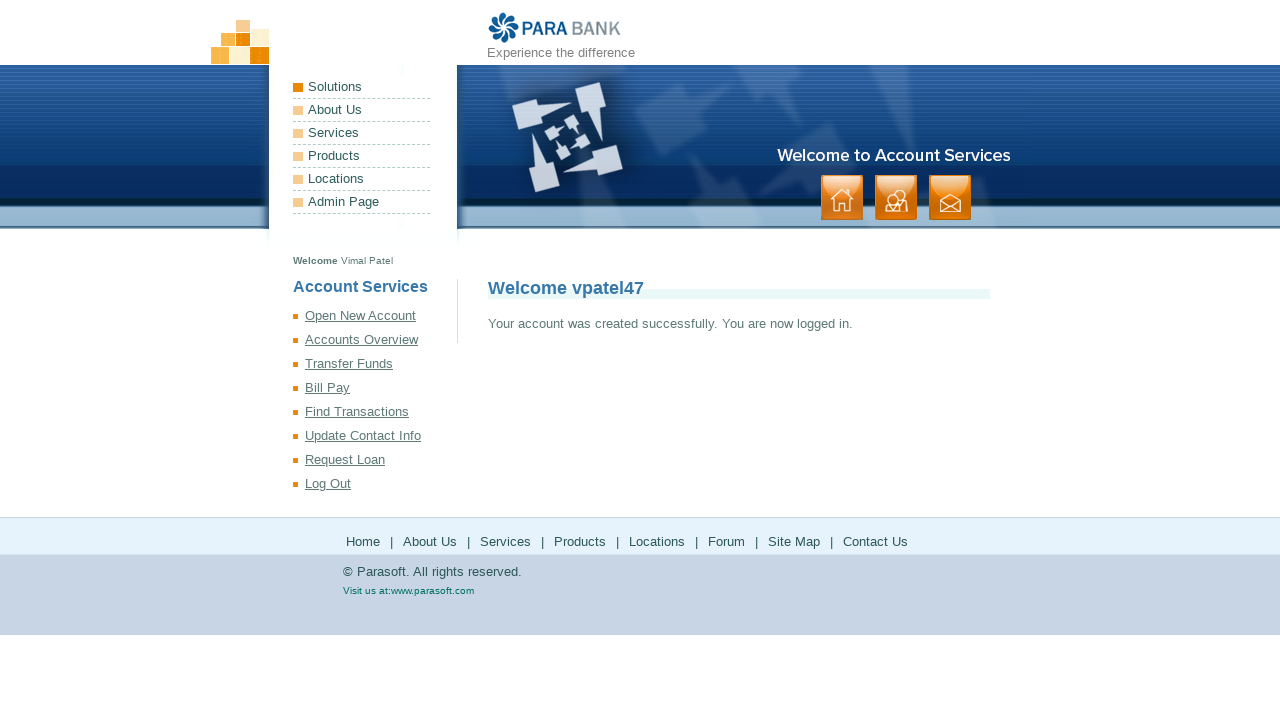